Tests JavaScript alert handling by clicking a button that triggers a simple alert, verifying the alert text matches expected value, and accepting the alert.

Starting URL: https://demoqa.com/alerts

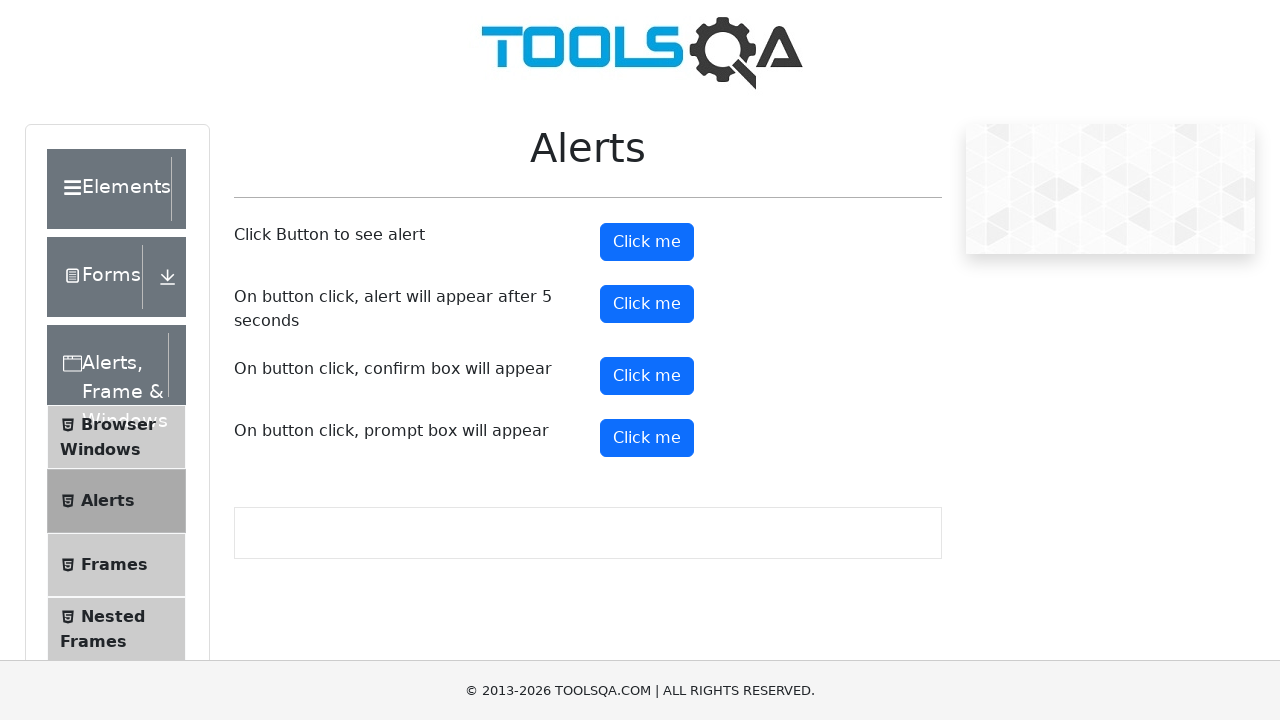

Alert button is visible and ready
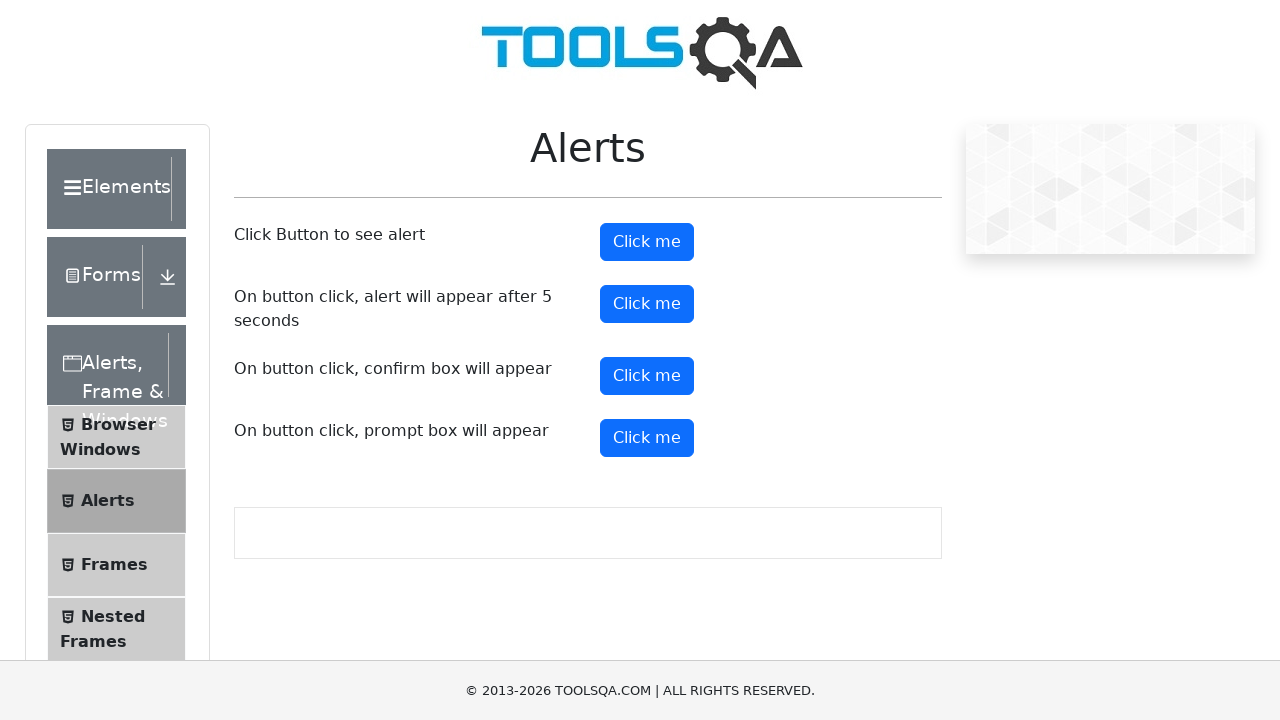

Clicked alert button to trigger alert at (647, 242) on #alertButton
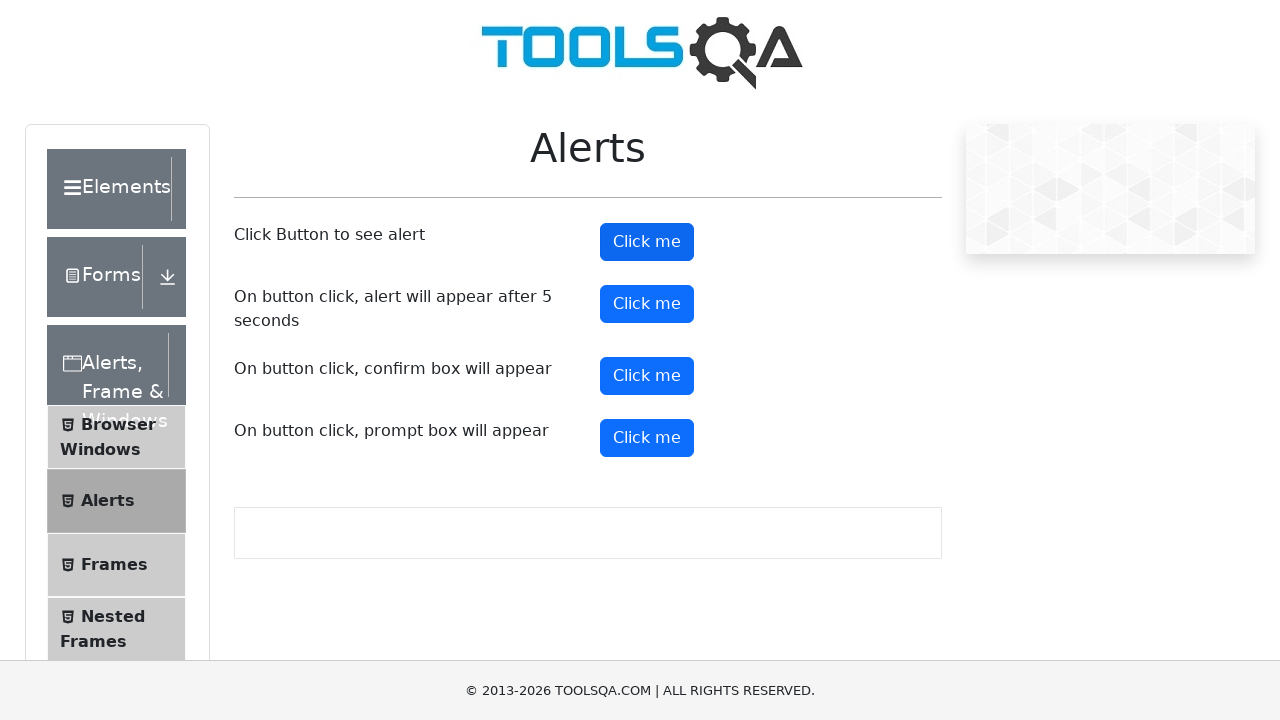

Set up dialog handler to capture alert text
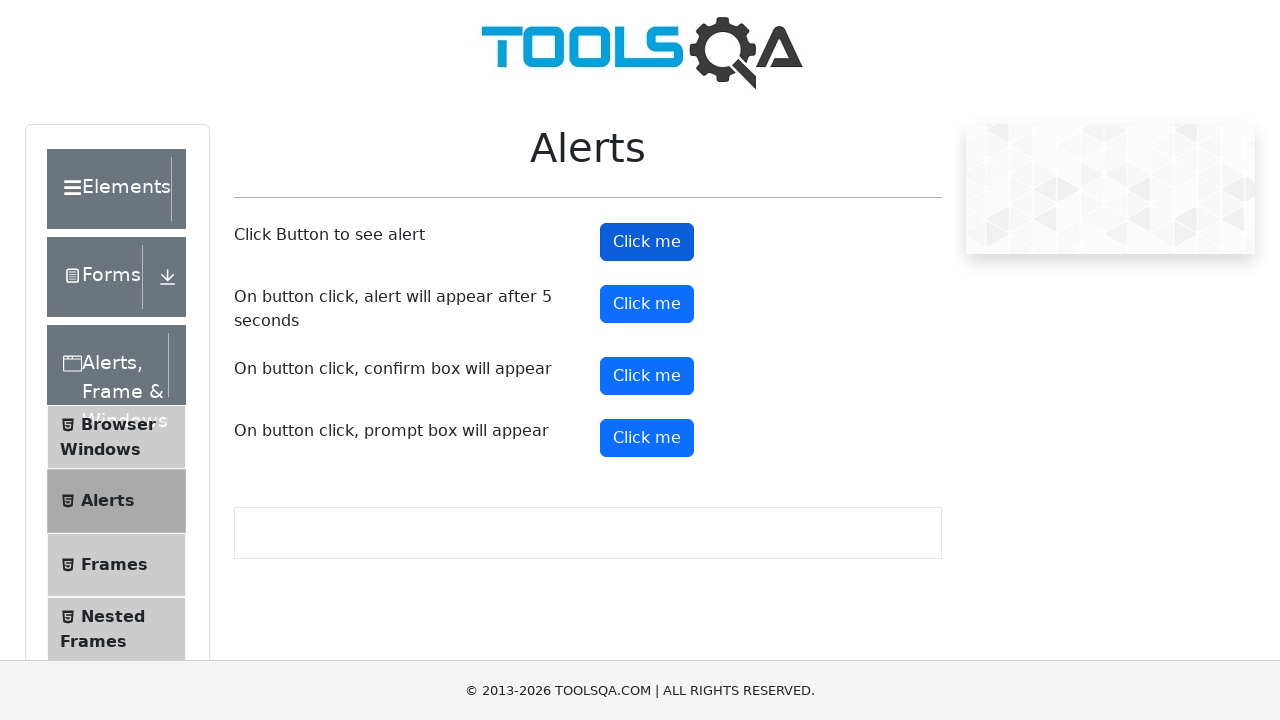

Removed previous dialog listener
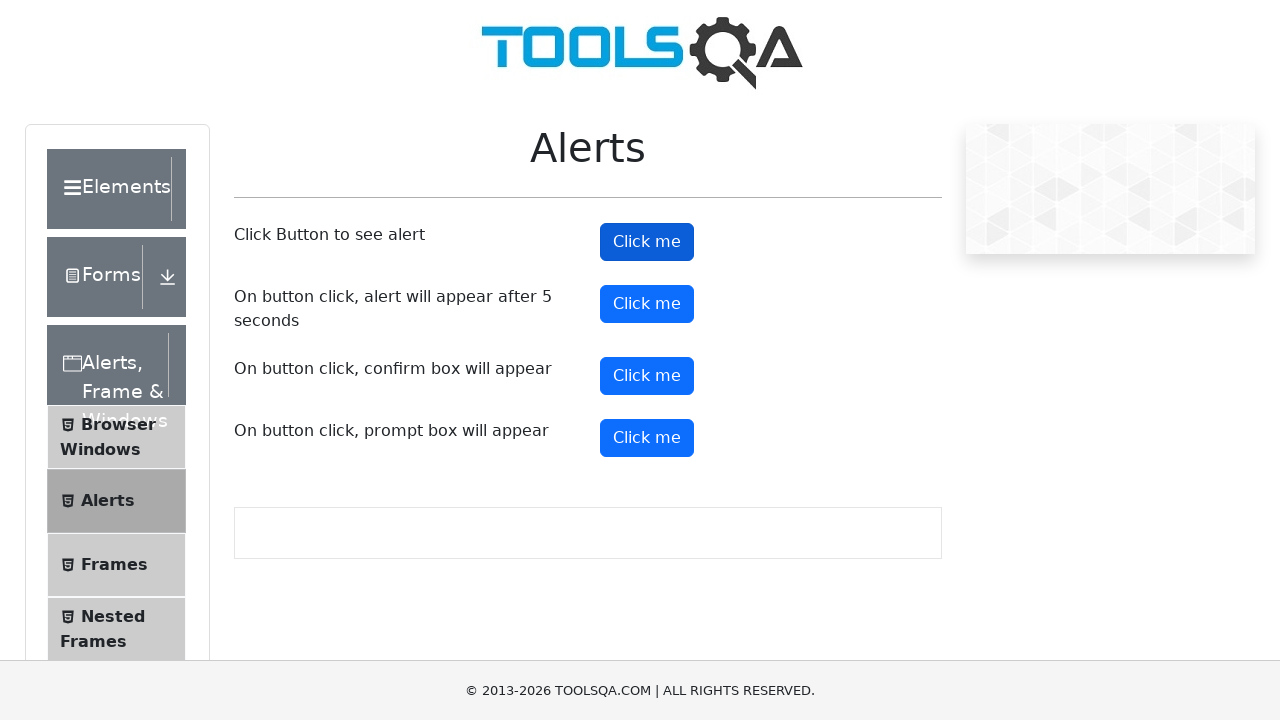

Set up dialog handler to accept alert
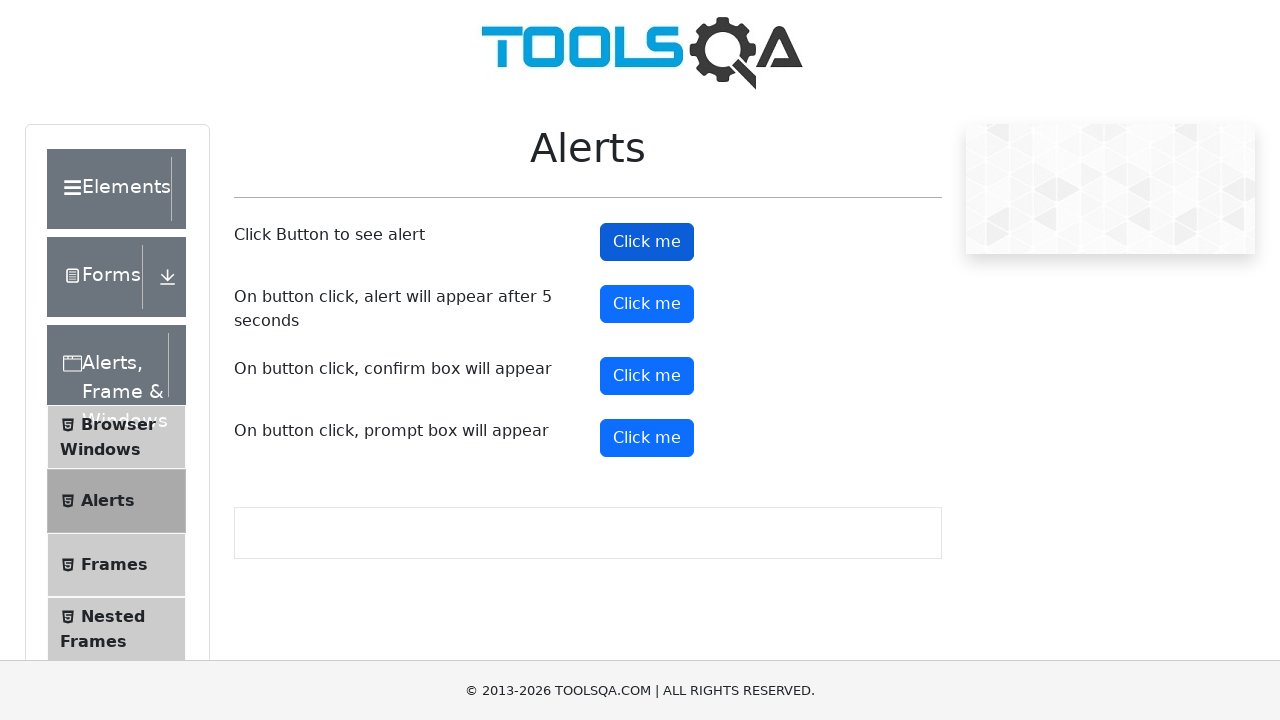

Clicked alert button to trigger alert at (647, 242) on #alertButton
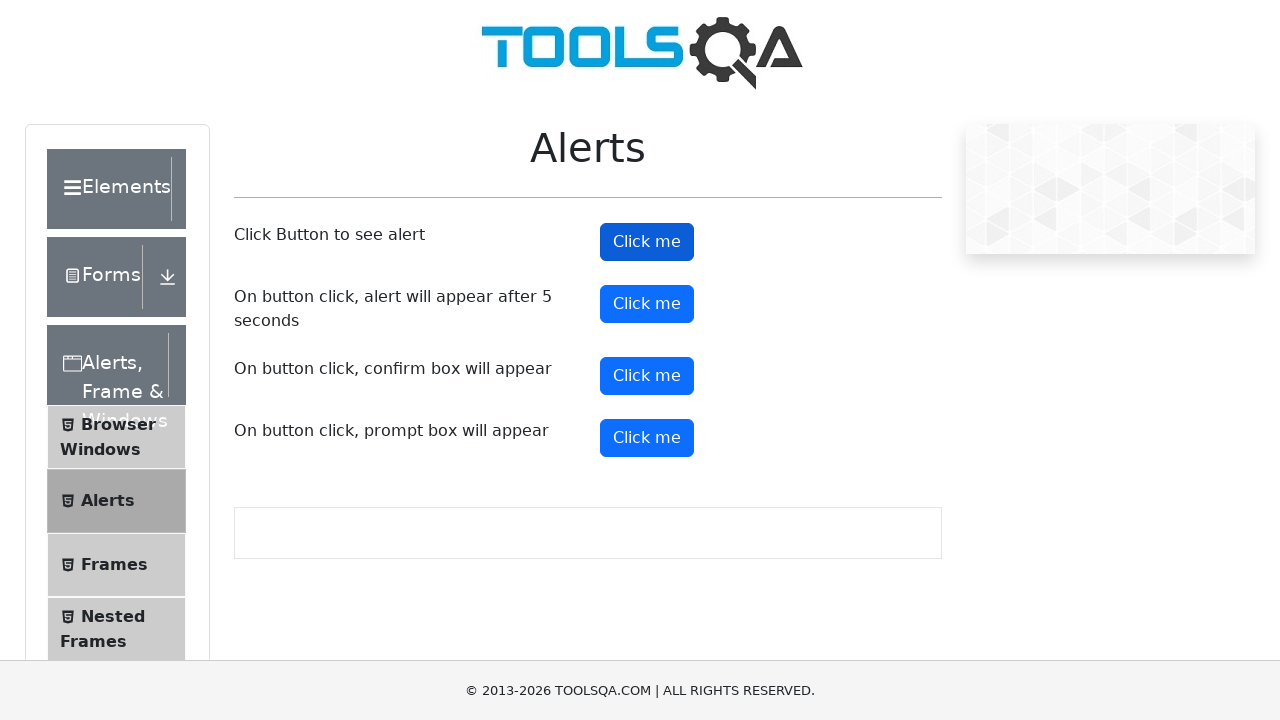

Waited for alert to be handled
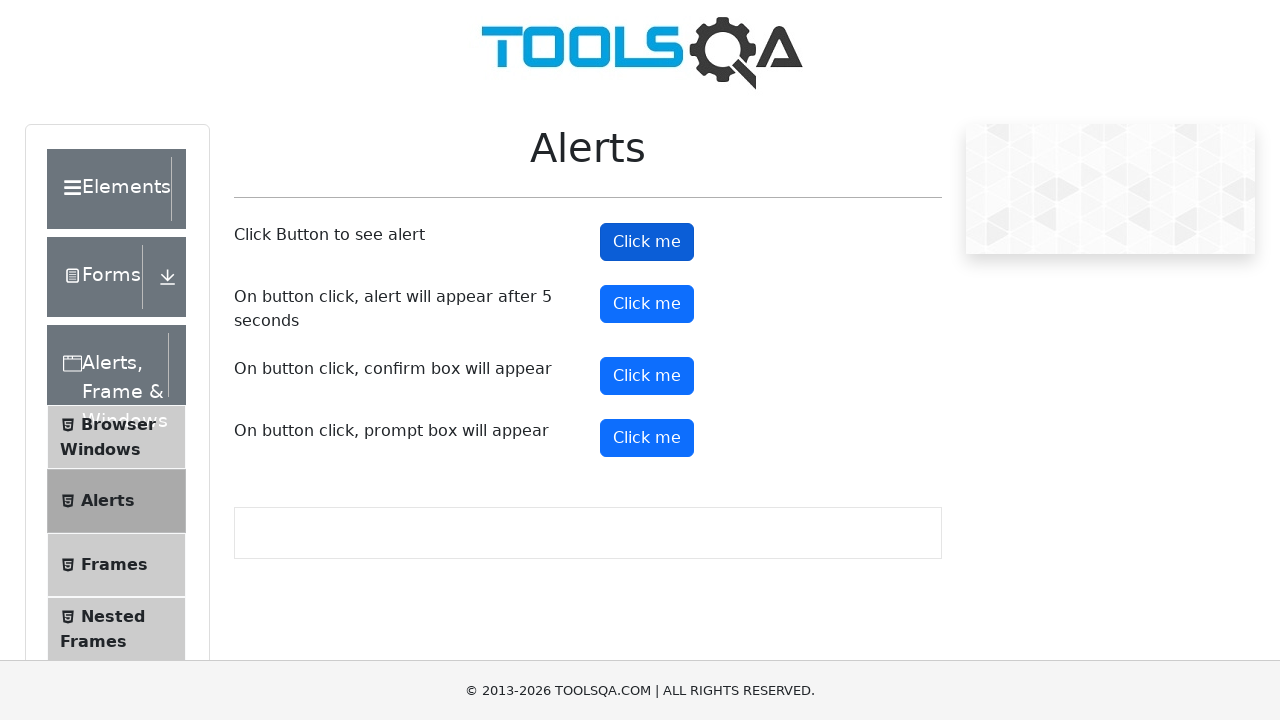

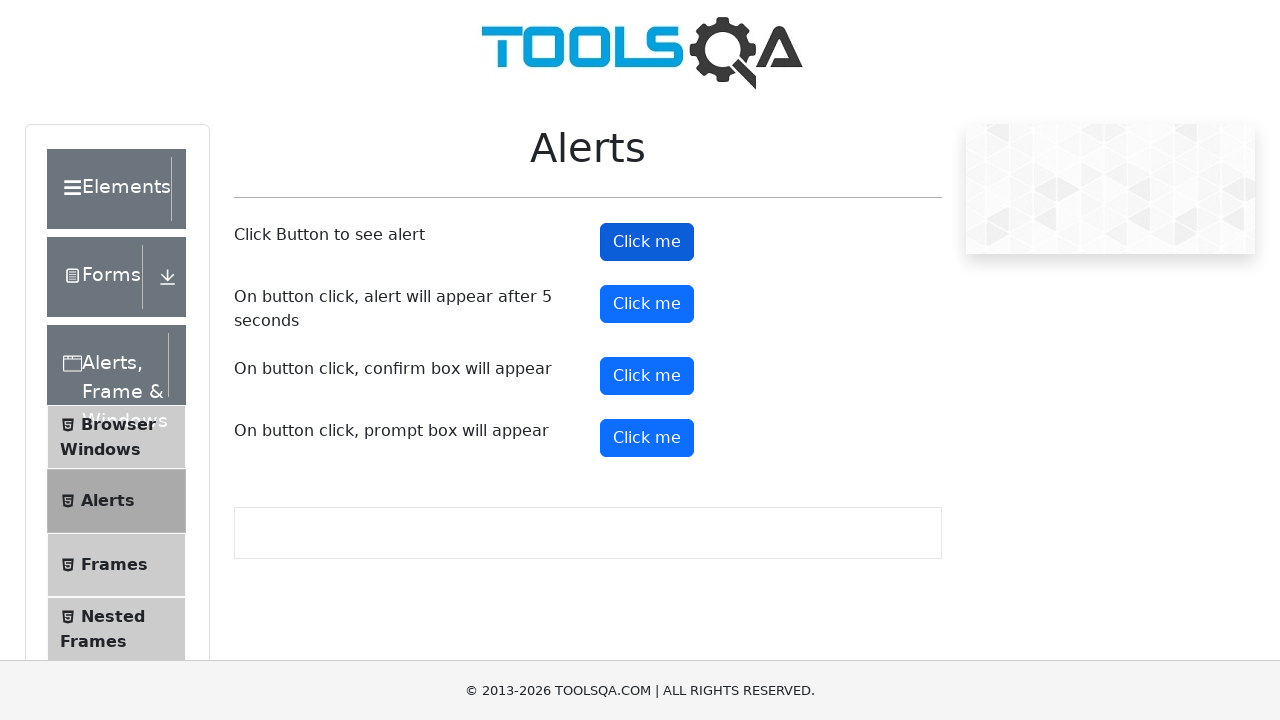